Tests dropdown selection by finding the dropdown element, iterating through its options, and clicking on "Option 1" when found, then verifying the selection was successful.

Starting URL: https://the-internet.herokuapp.com/dropdown

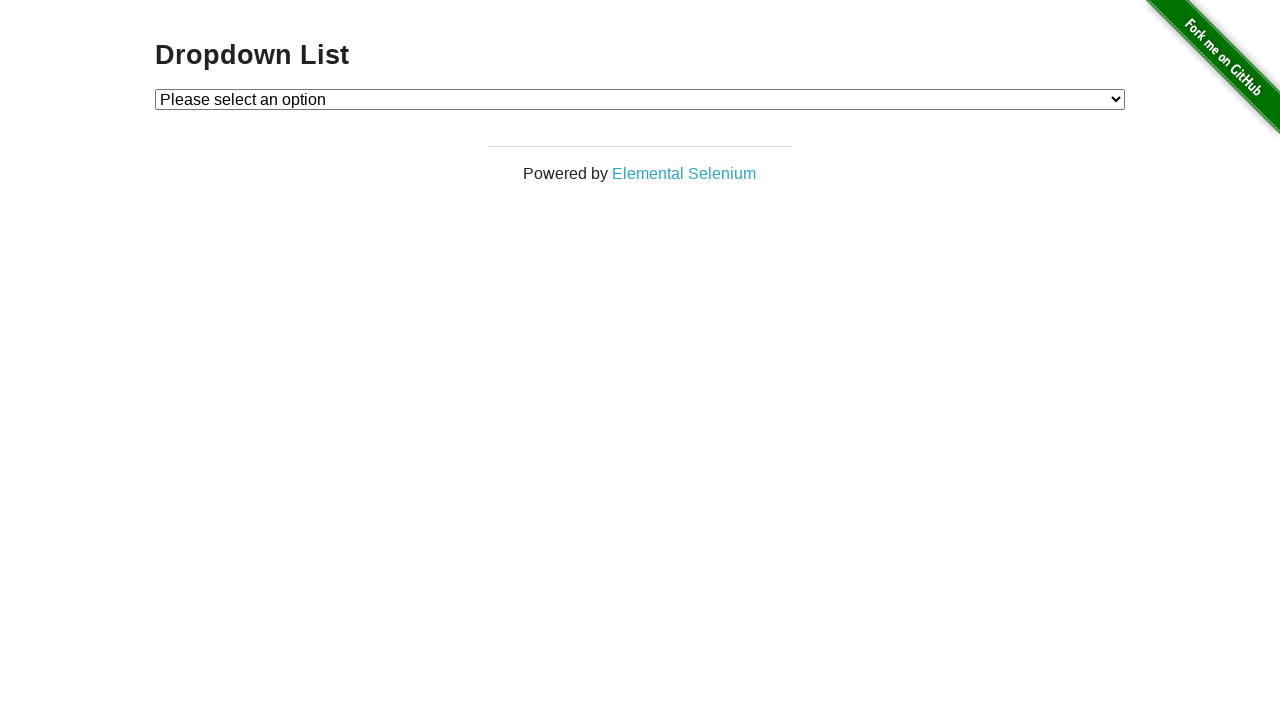

Located dropdown element with id 'dropdown'
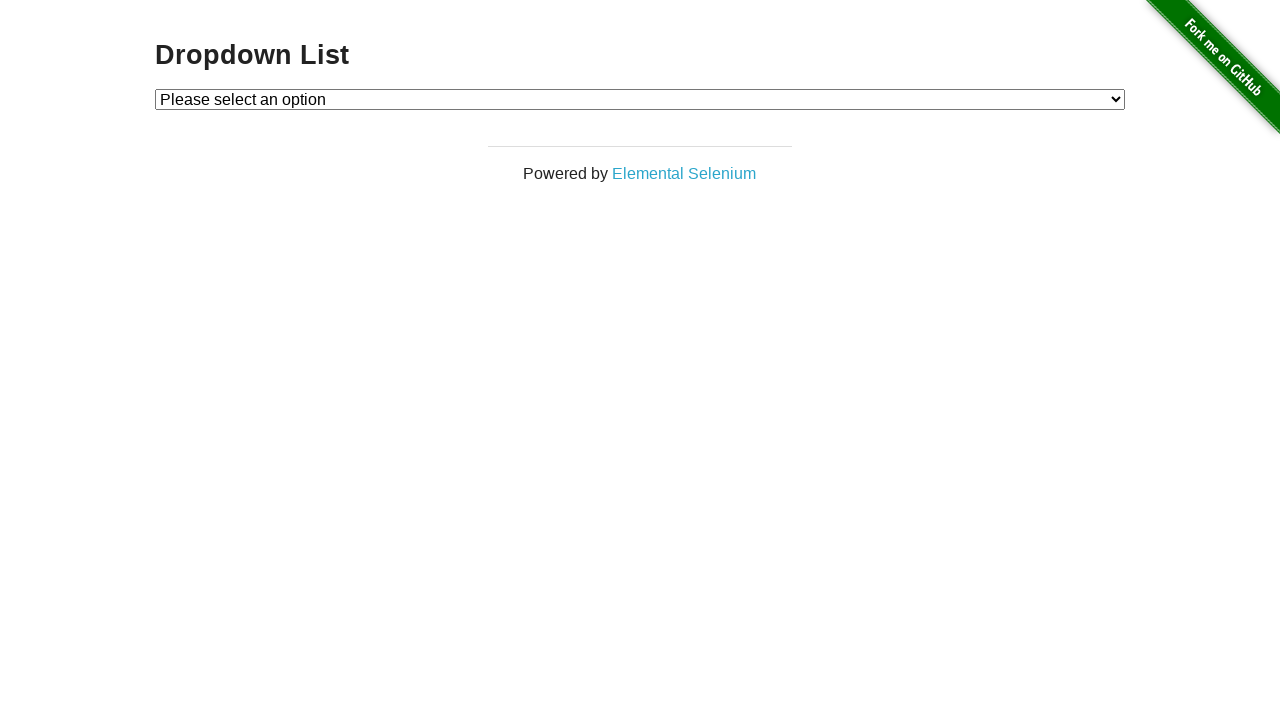

Selected 'Option 1' from dropdown on #dropdown
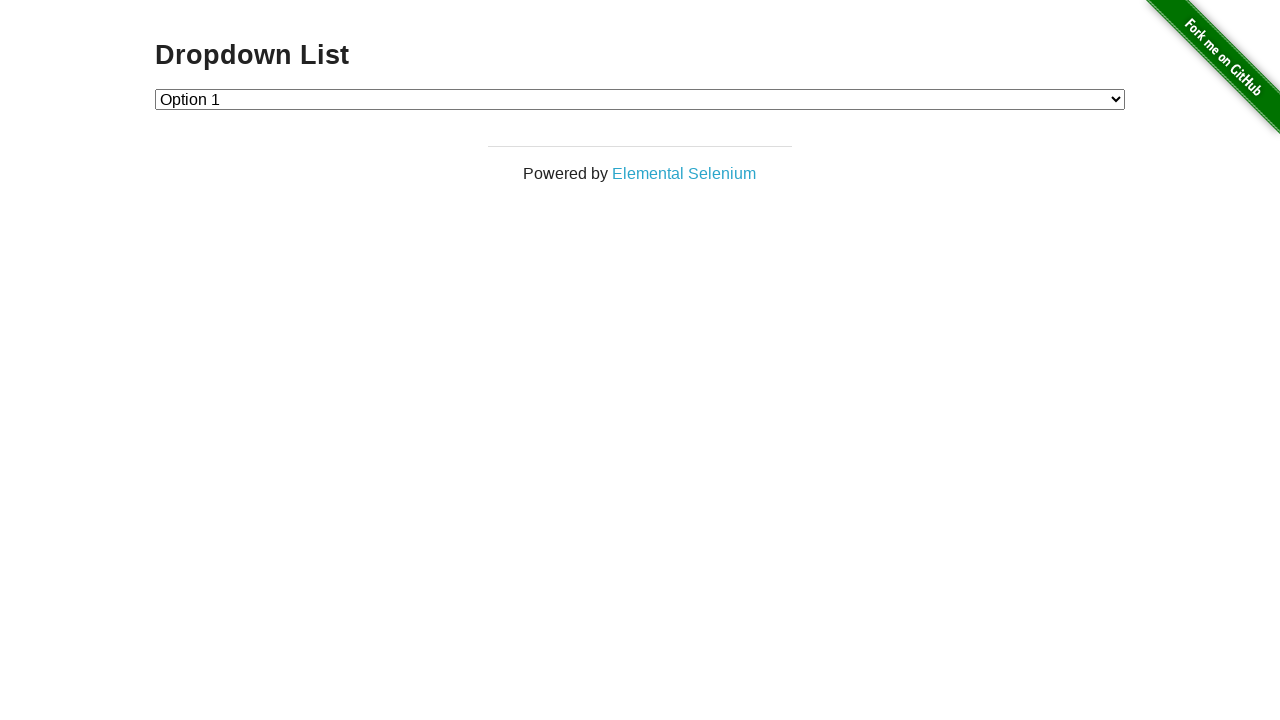

Retrieved selected value from dropdown
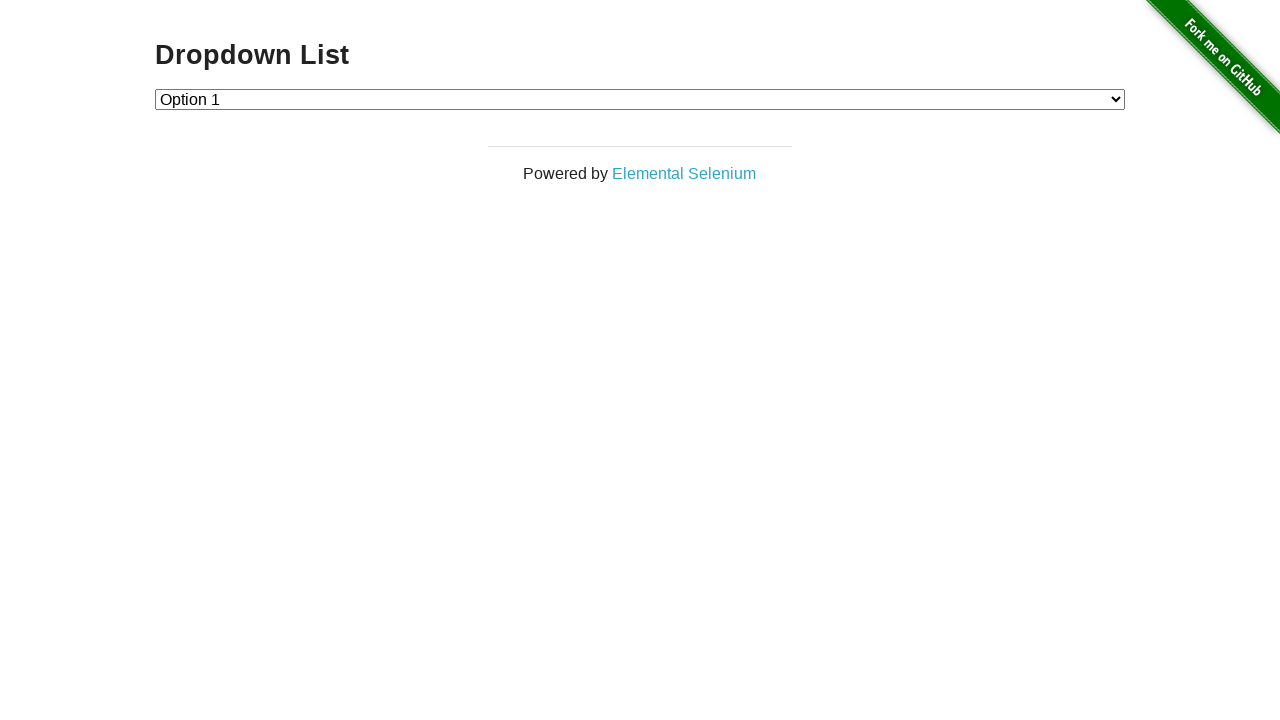

Verified that 'Option 1' (value '1') was successfully selected
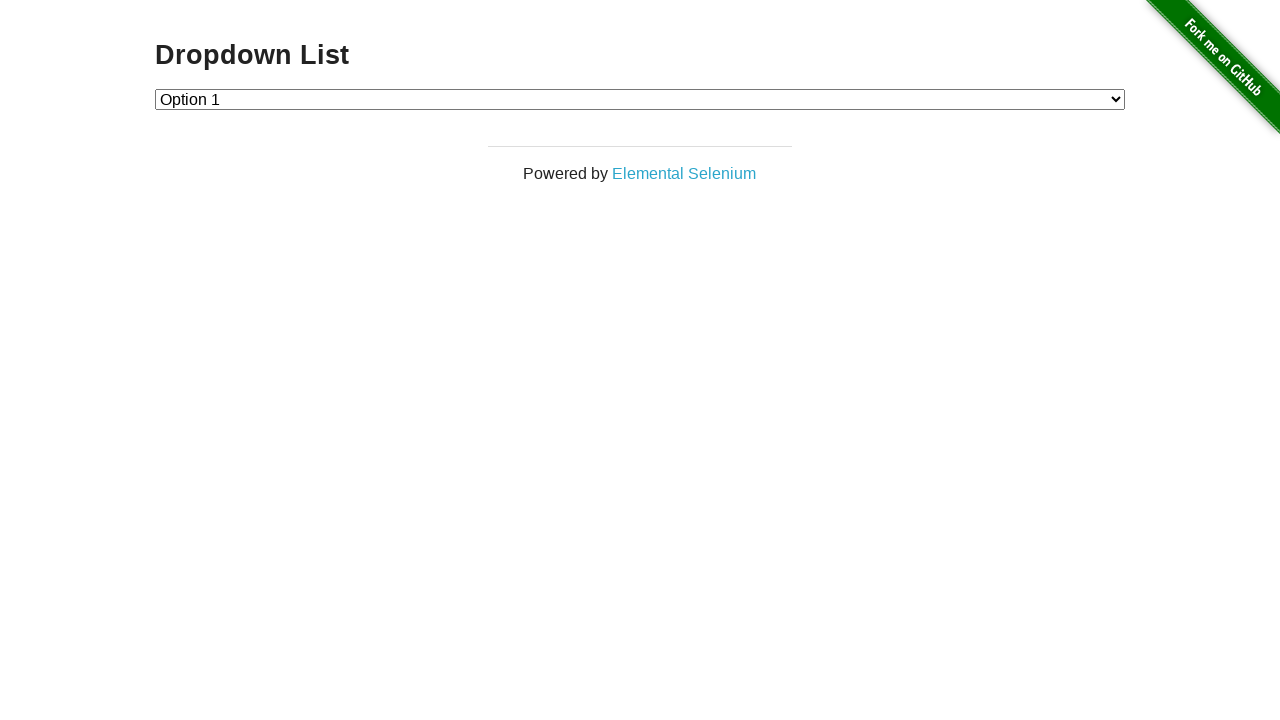

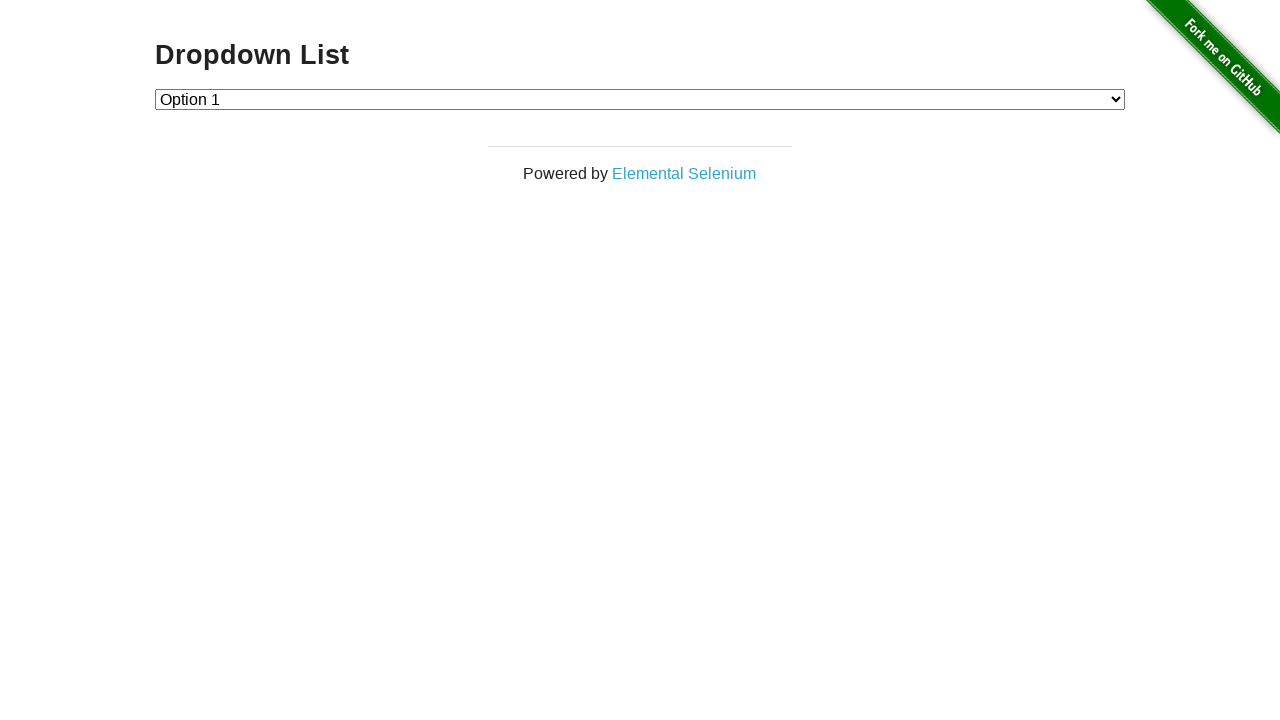